Verifies that the login form is present on the page

Starting URL: https://b2c.passport.rt.ru/

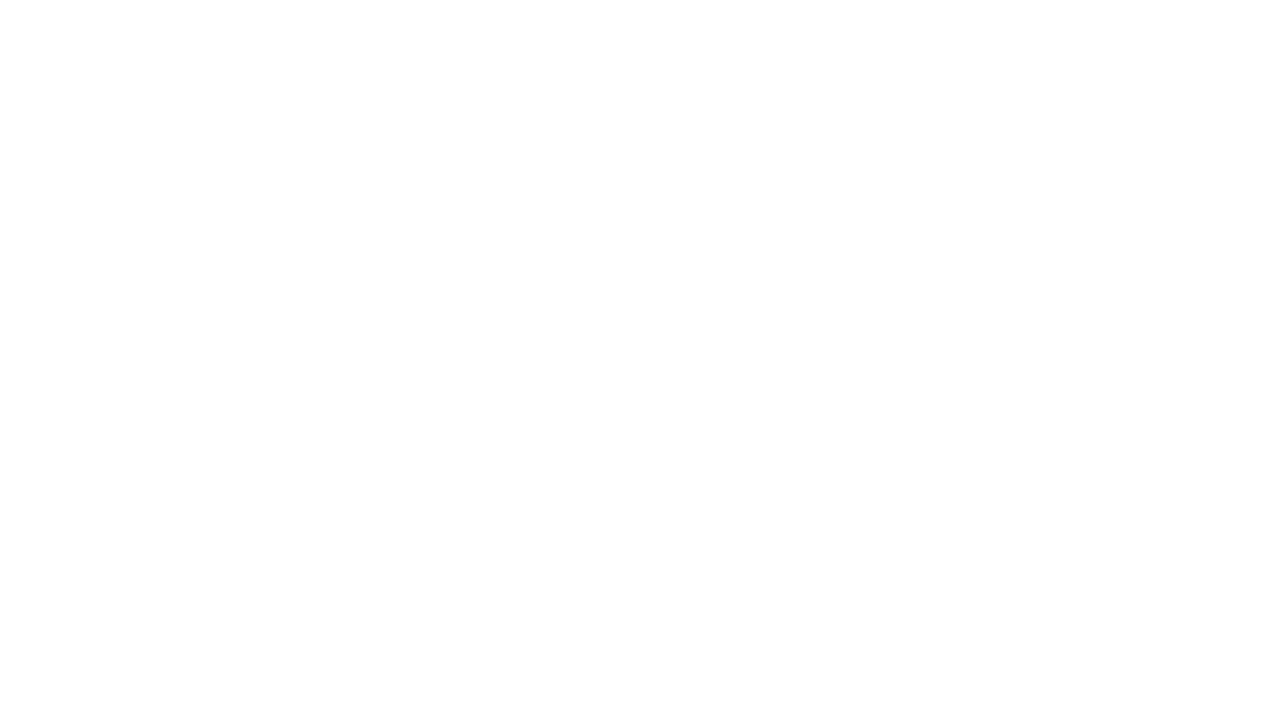

Waited for login form tab button to load (timeout: 10000ms)
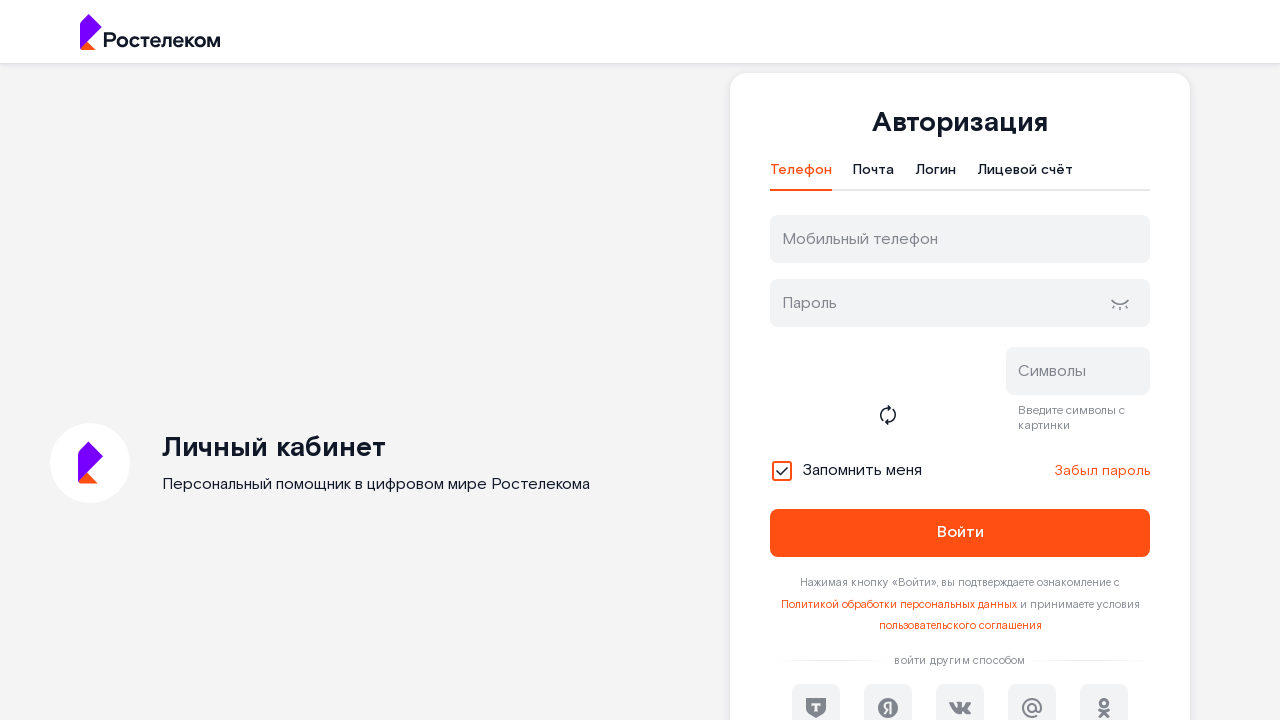

Located login form tab button element
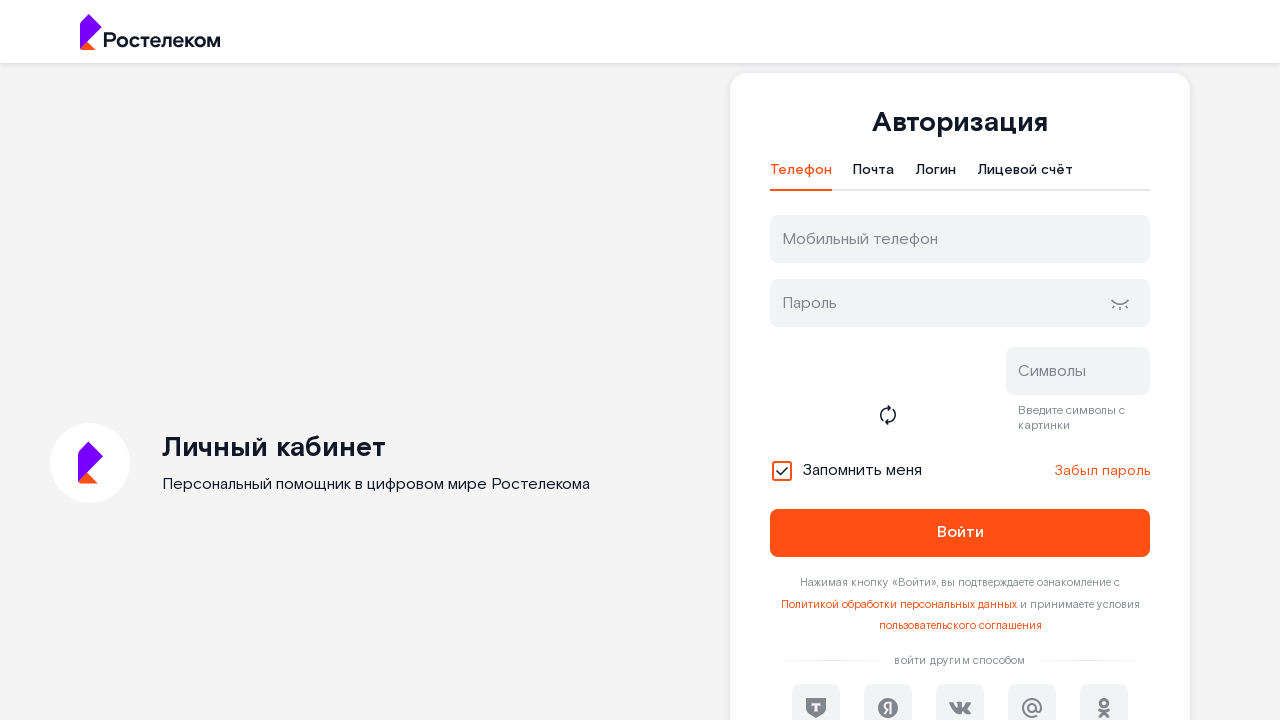

Verified that login form tab button is visible
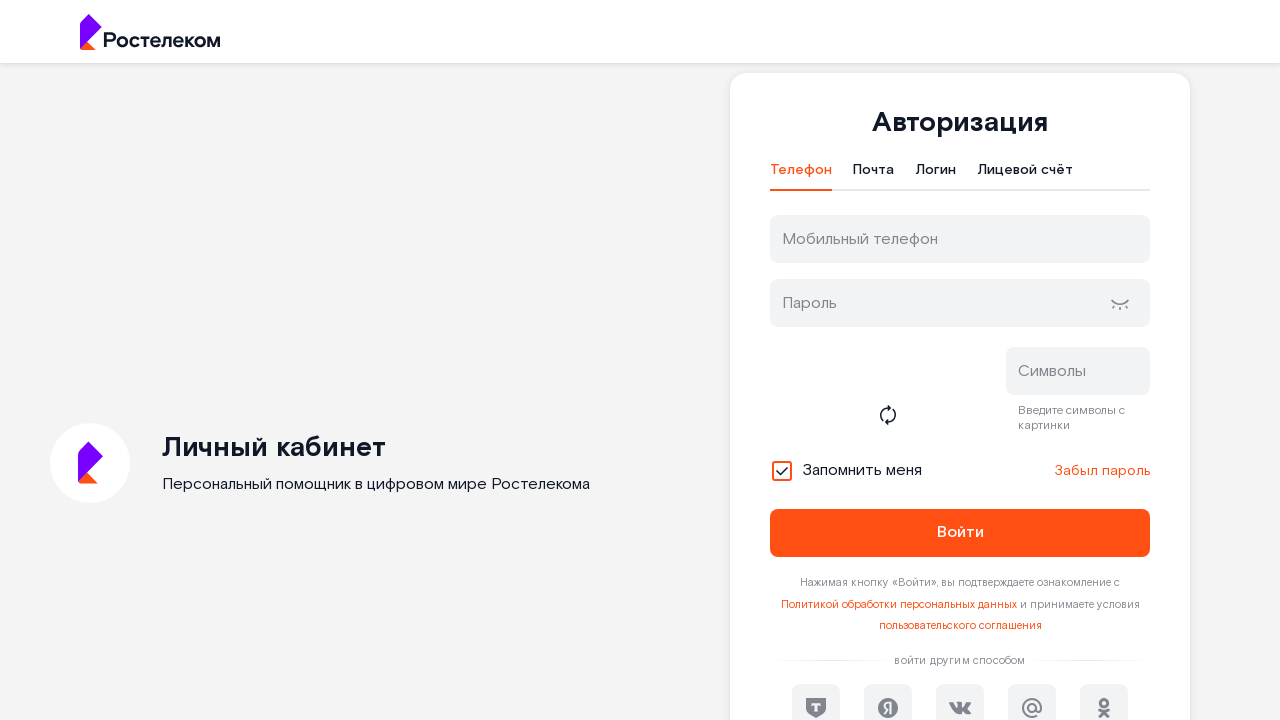

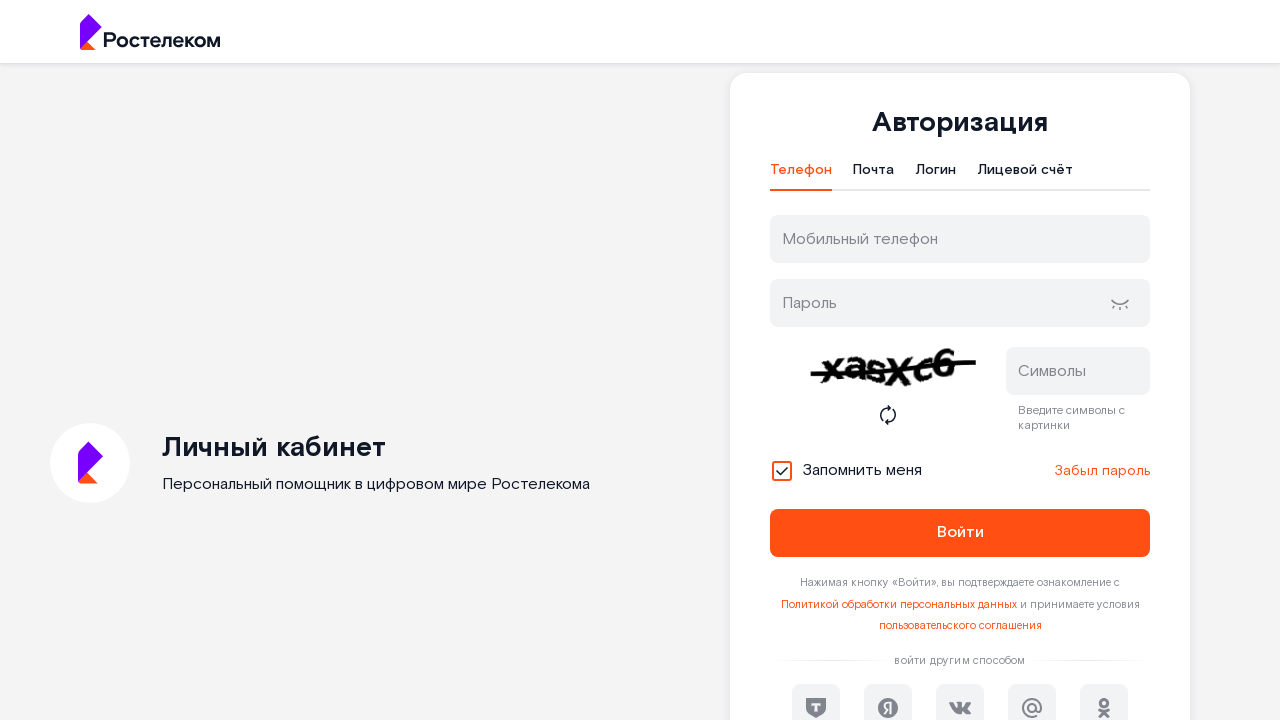